Tests dynamic loading by clicking the Start button and waiting for "Hello World!" text to appear using explicit wait

Starting URL: https://the-internet.herokuapp.com/dynamic_loading/1

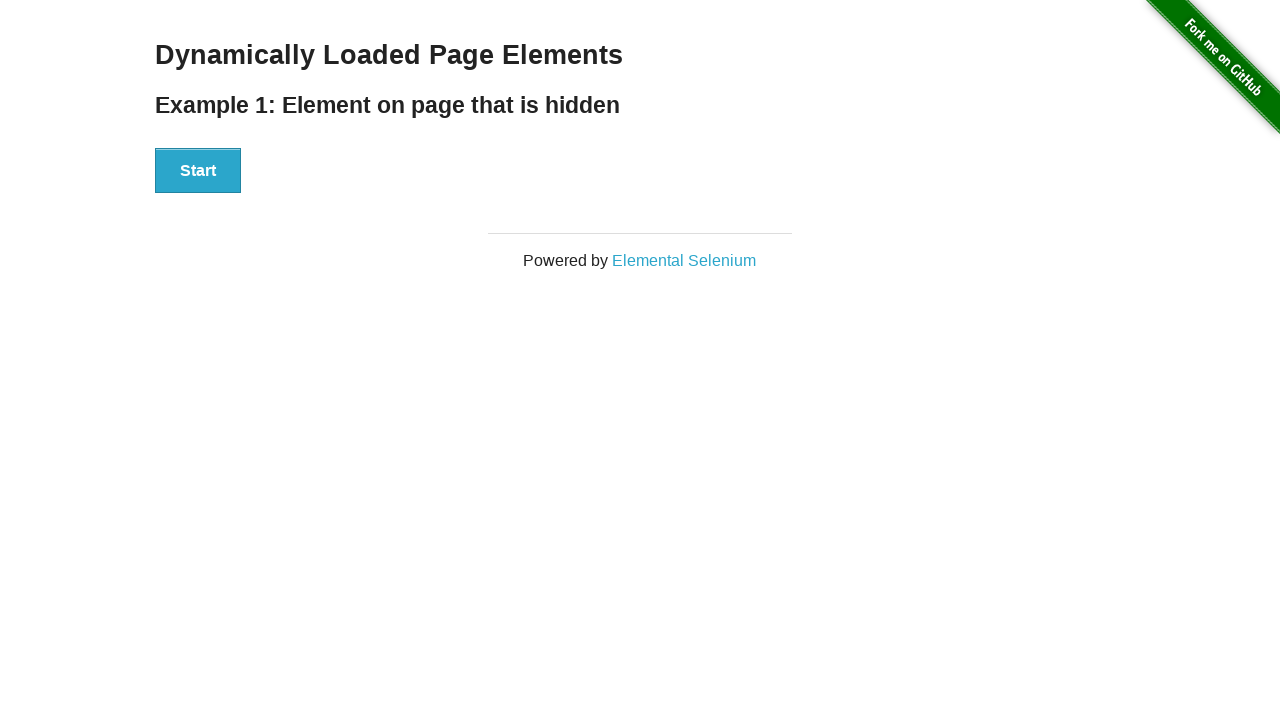

Clicked the Start button to trigger dynamic loading at (198, 171) on xpath=//button
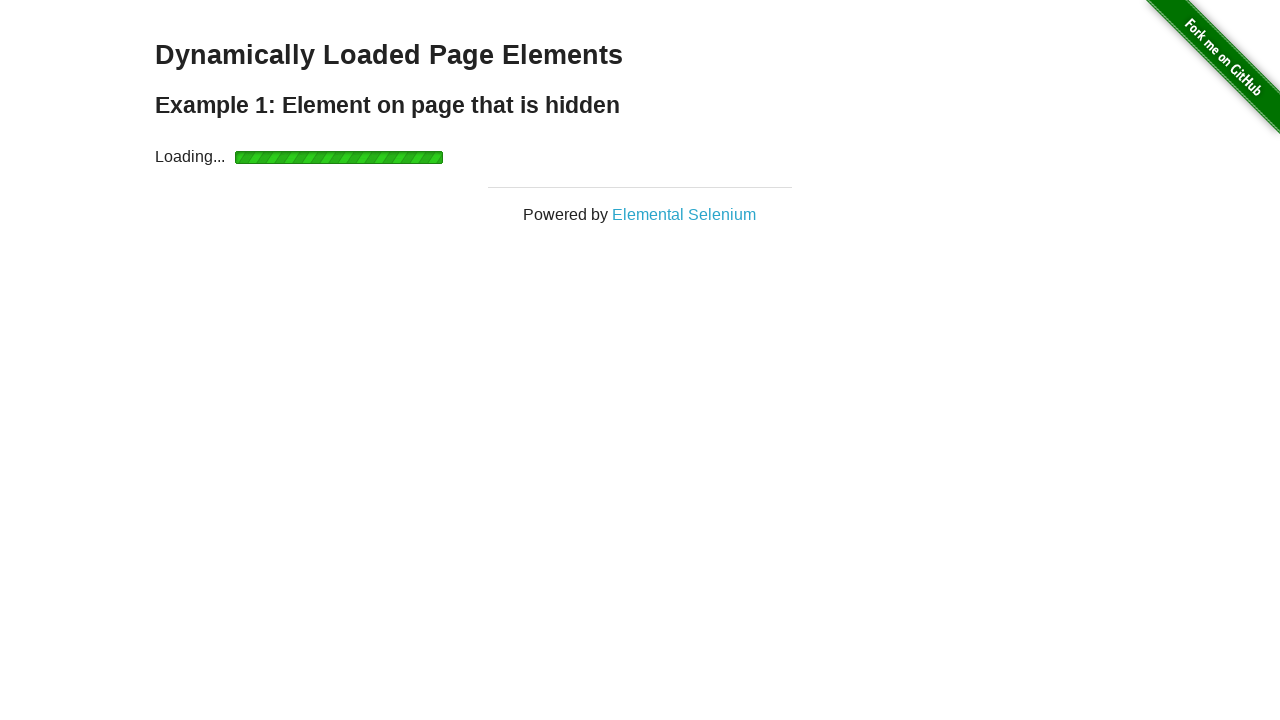

Waited for 'Hello World!' text to appear (20s timeout)
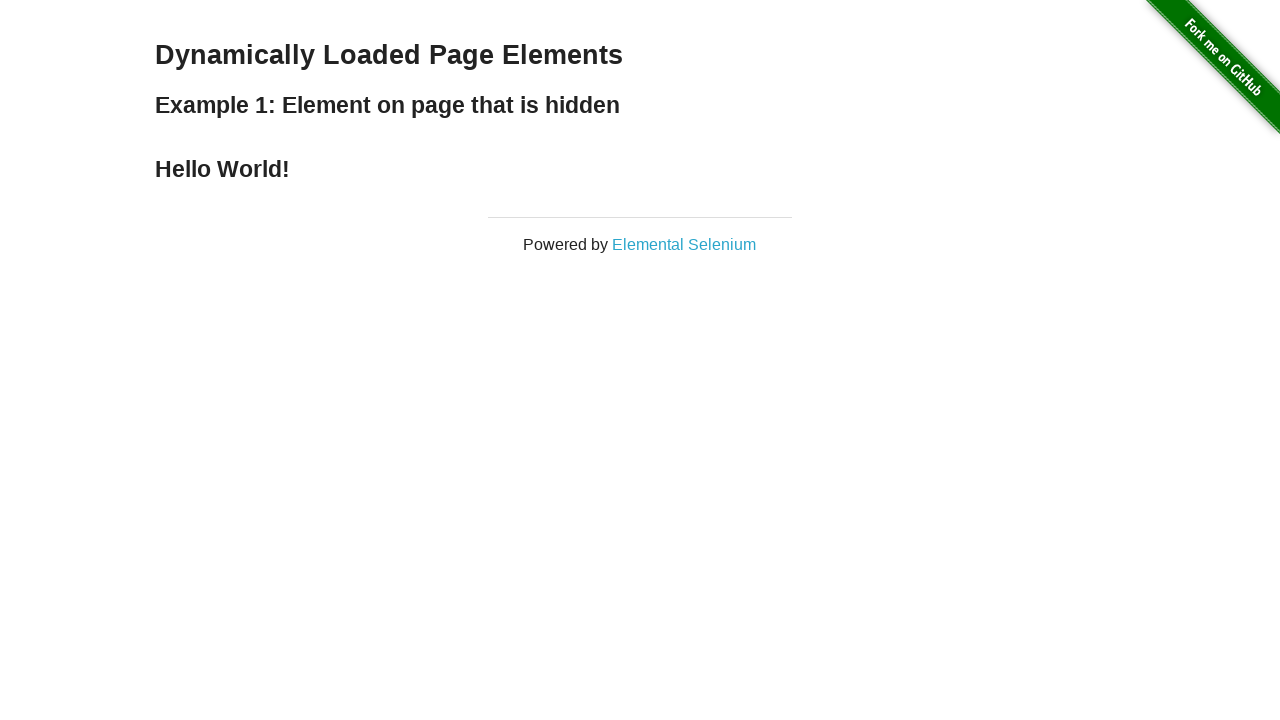

Located the 'Hello World!' text element
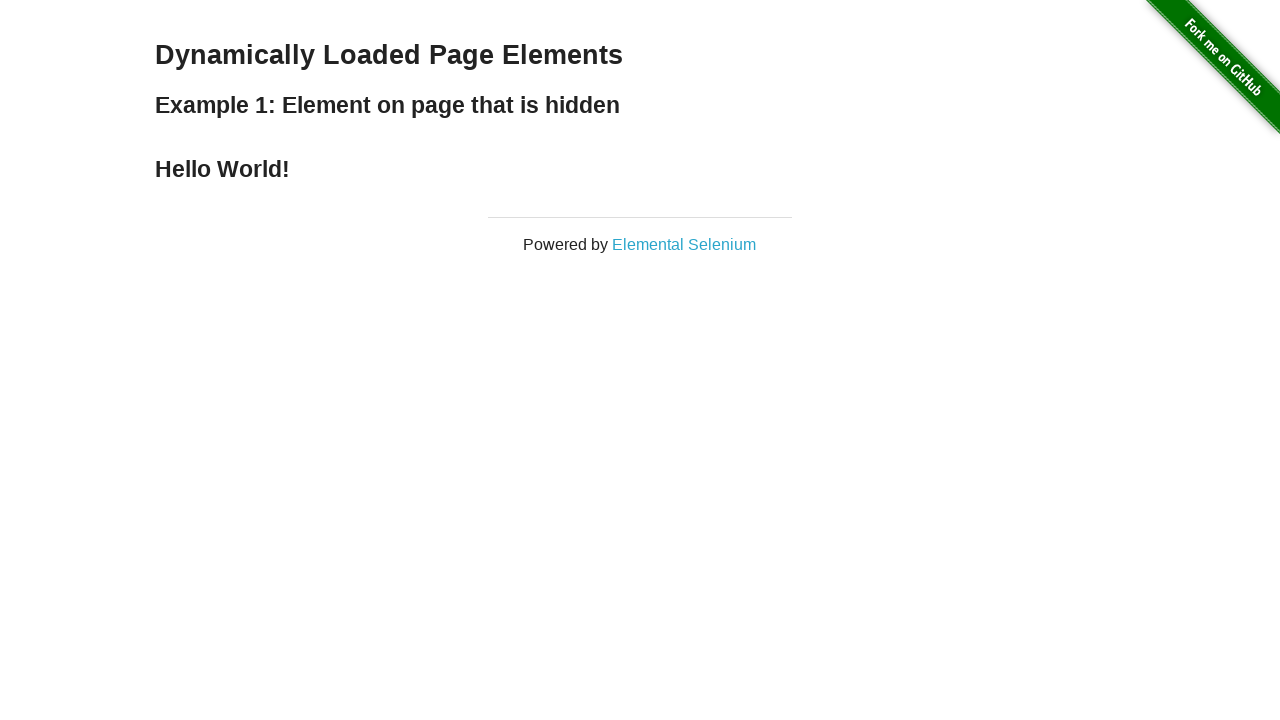

Verified that the text content equals 'Hello World!'
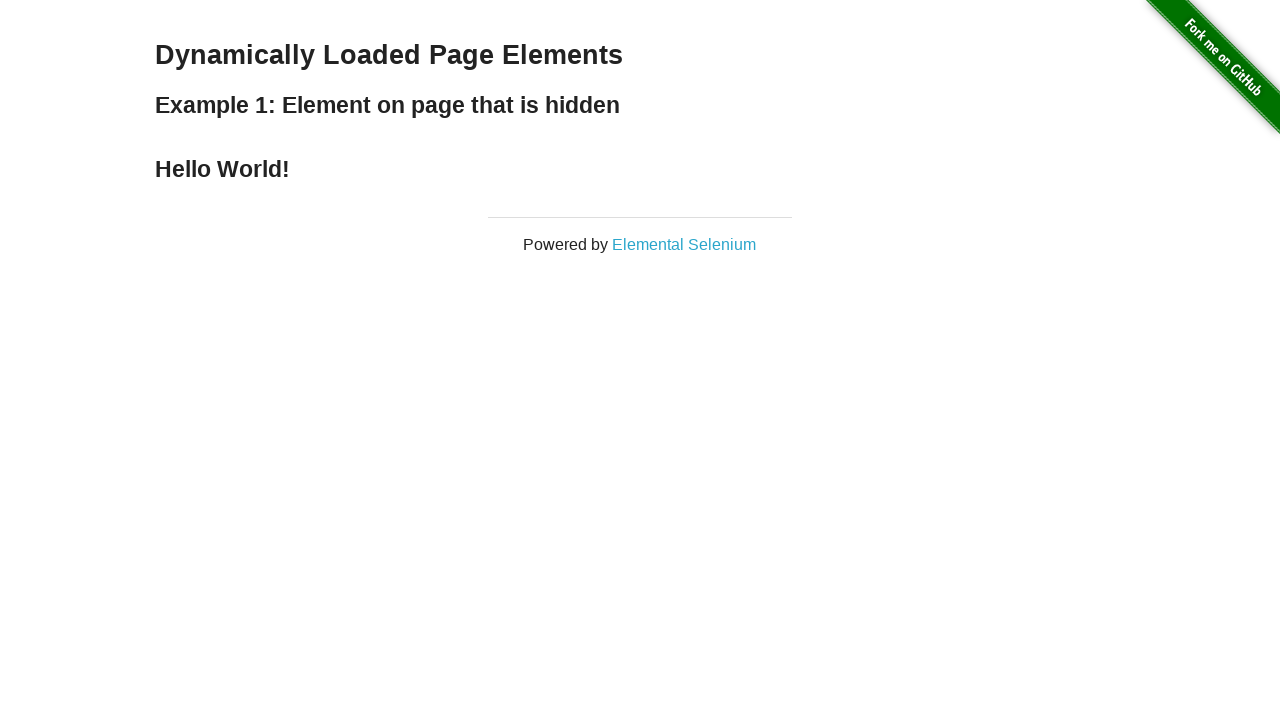

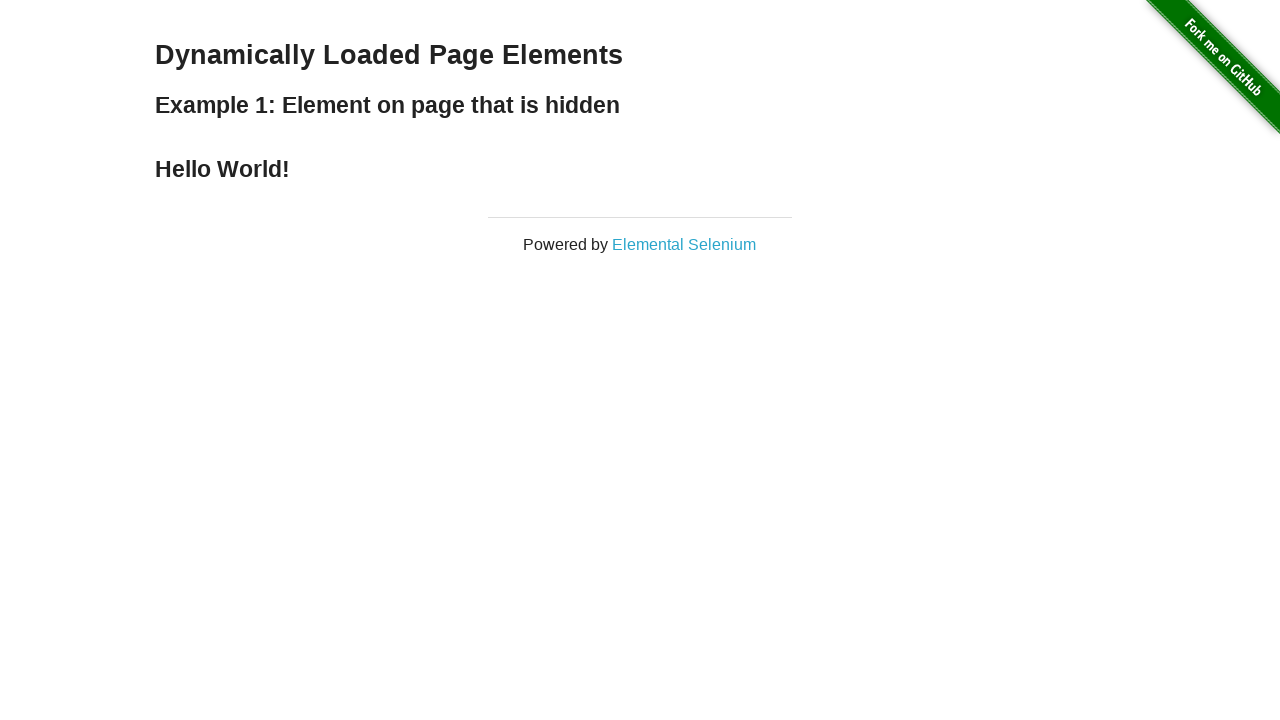